Tests file upload functionality on a practice website by uploading a single file and multiple files, then verifying the upload status messages are displayed.

Starting URL: https://testautomationpractice.blogspot.com/

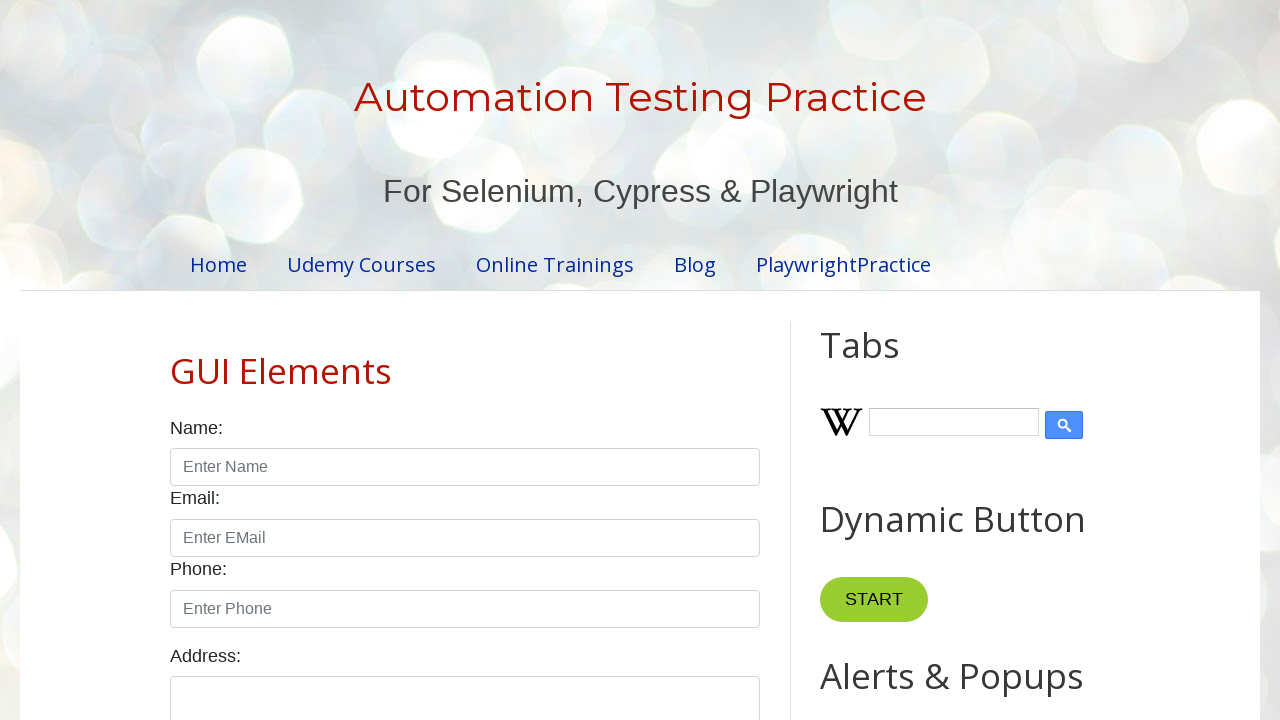

Created first temporary test file
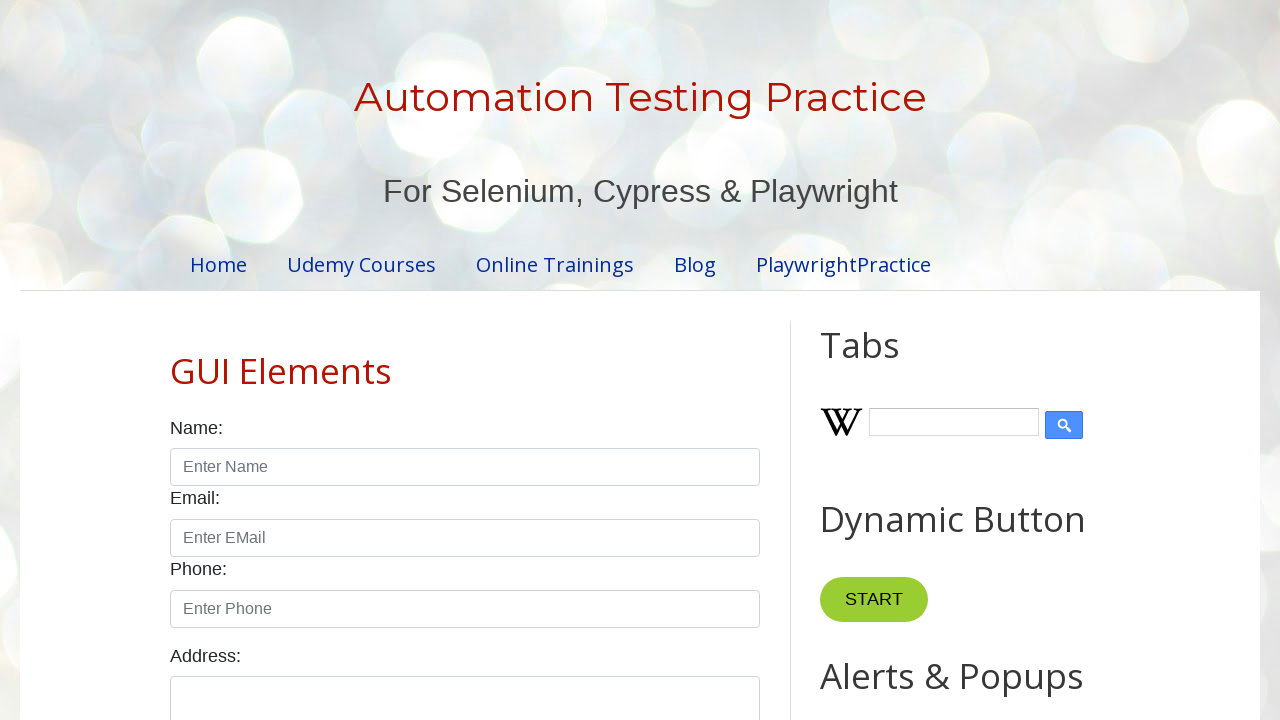

Created second temporary test file
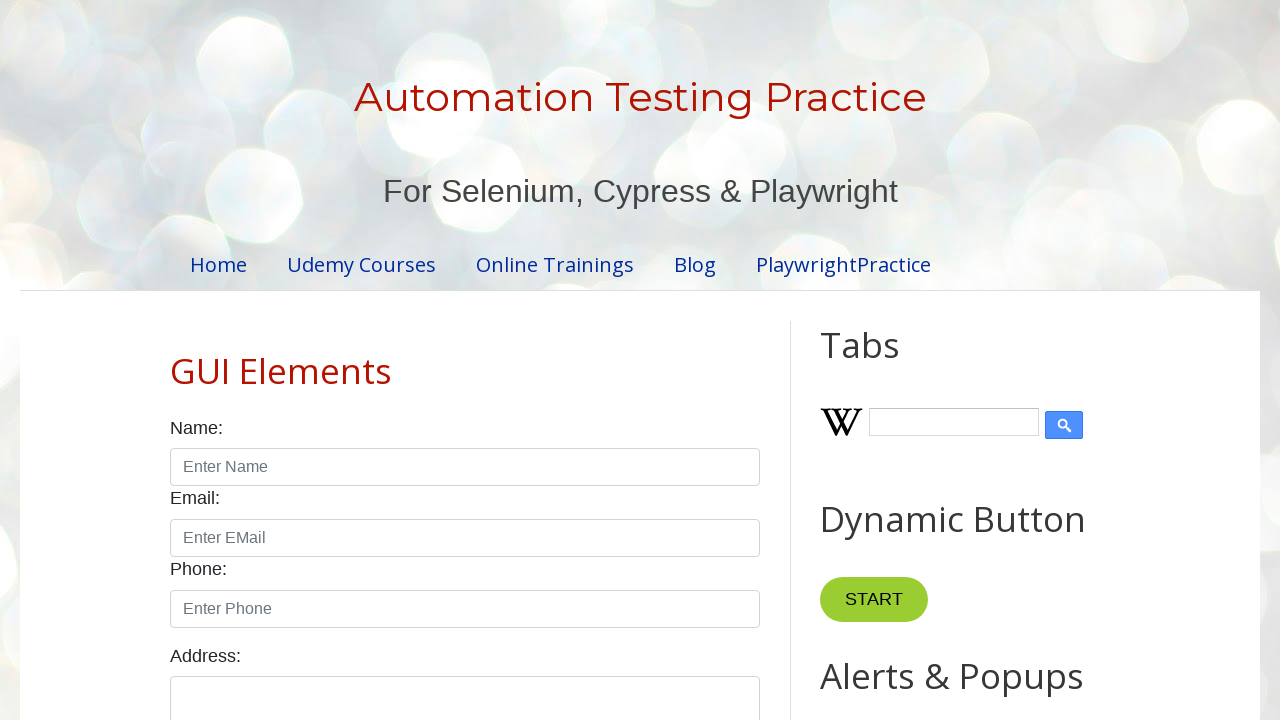

Set single file input with test_upload_file.txt
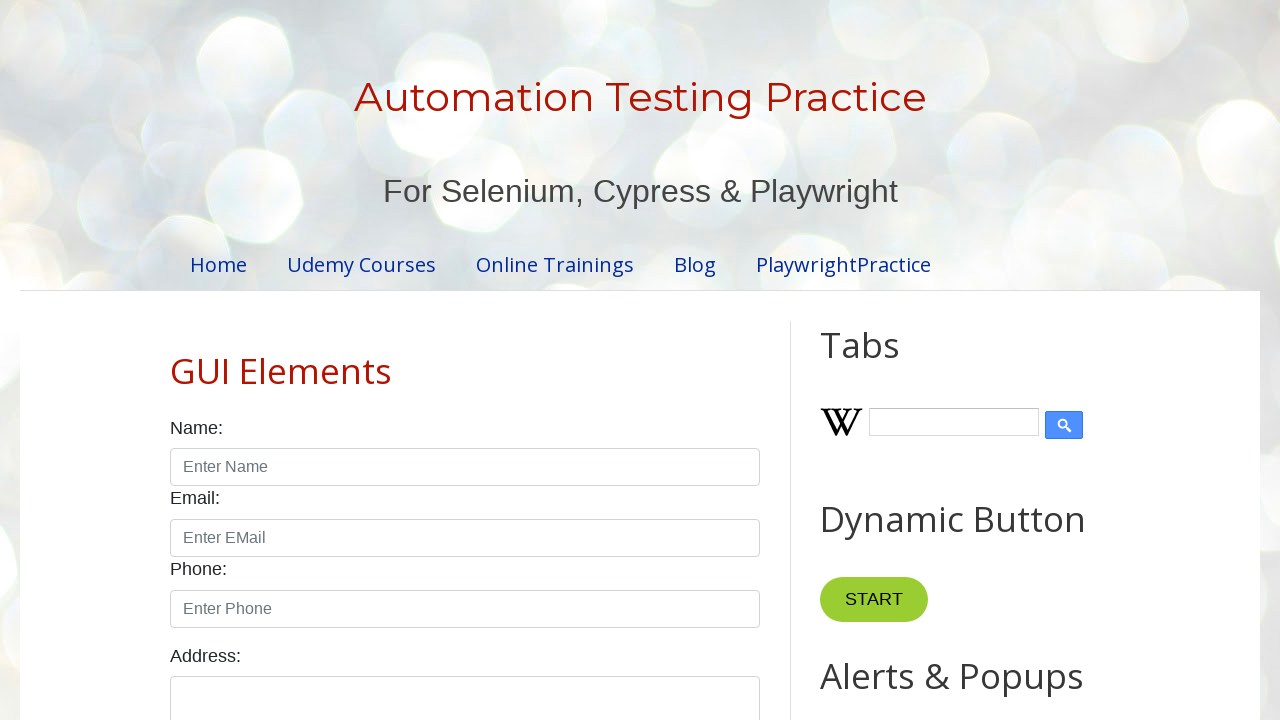

Clicked 'Upload Single File' button at (578, 361) on xpath=//button[text()='Upload Single File']
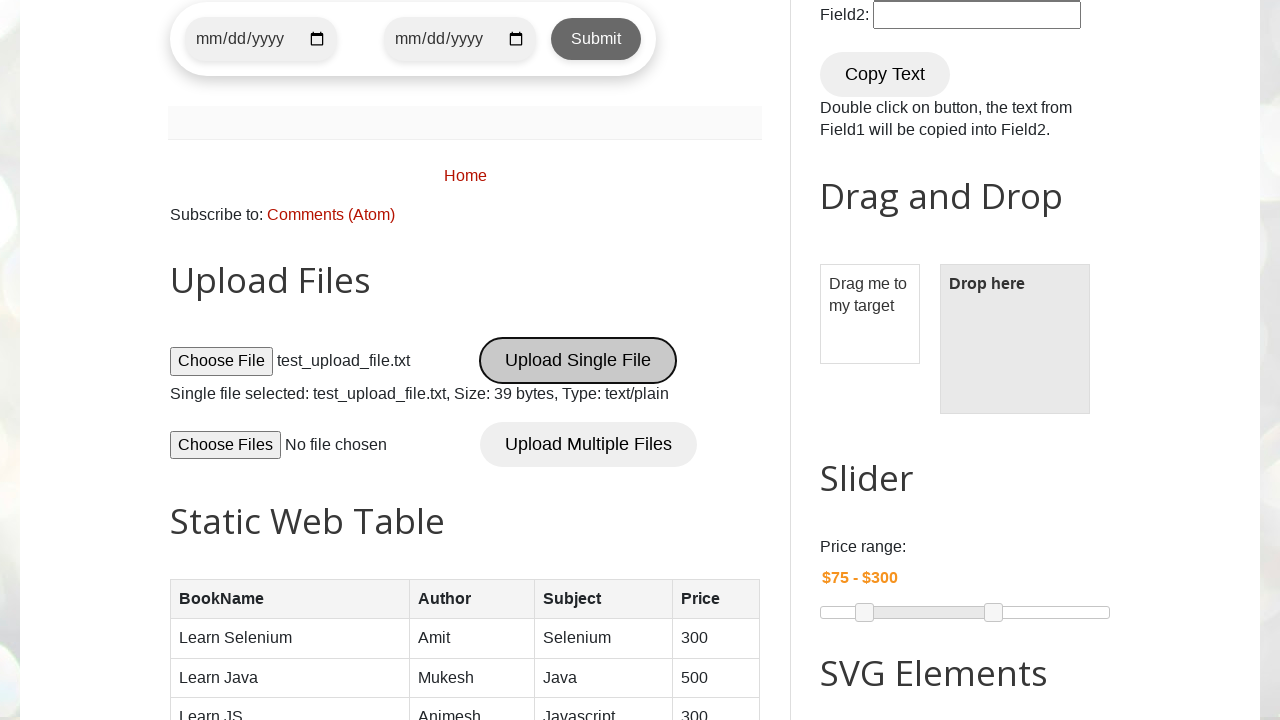

Single file upload status message displayed
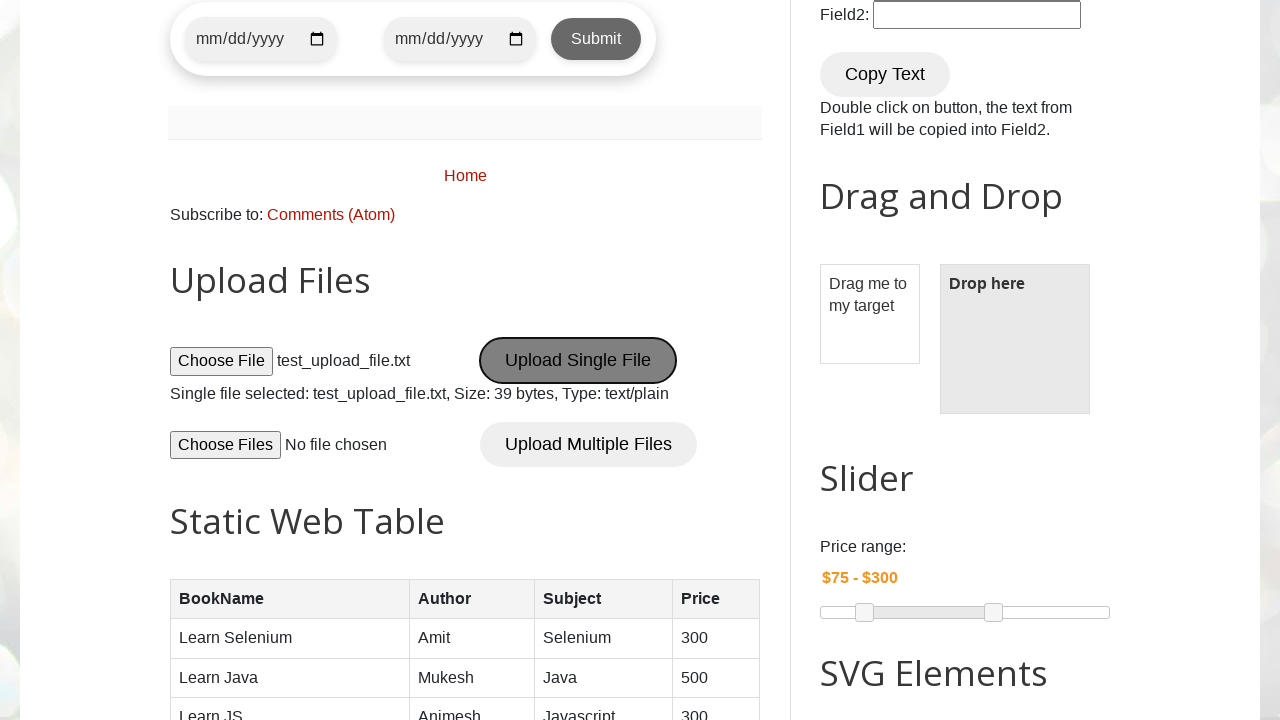

Set multiple file input with both test files
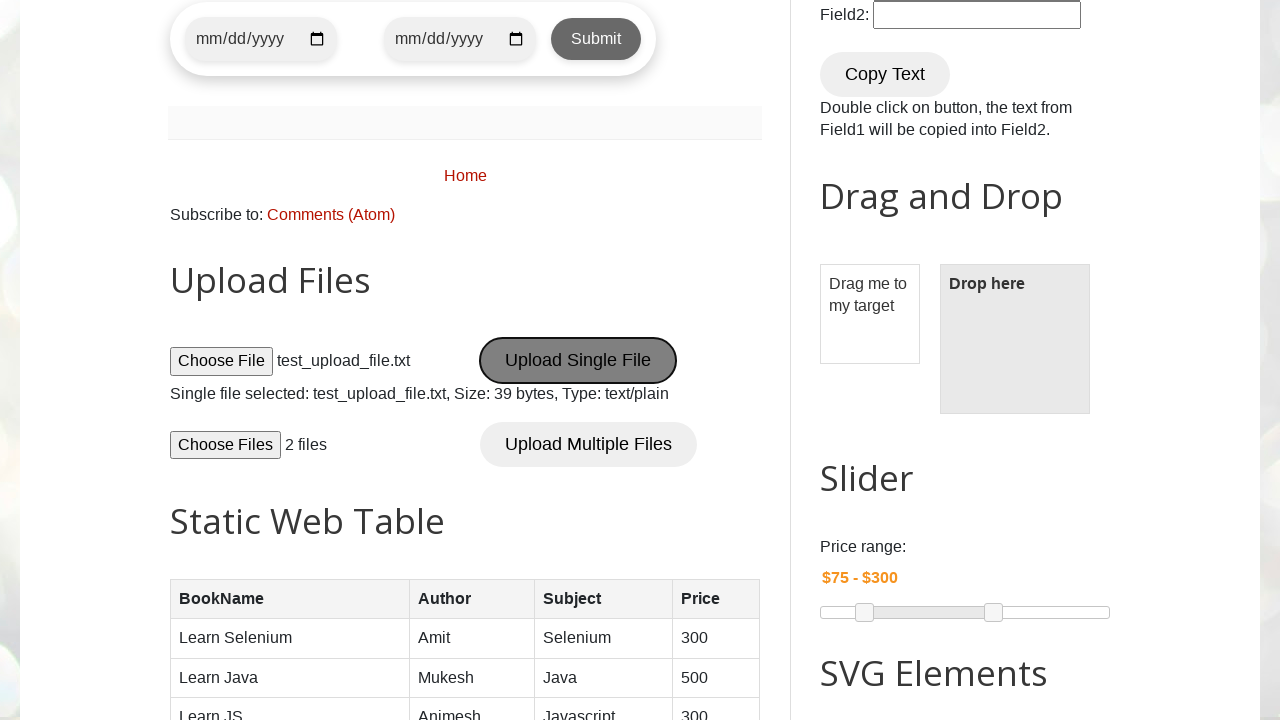

Clicked 'Upload Multiple Files' button at (588, 444) on xpath=//button[text()='Upload Multiple Files']
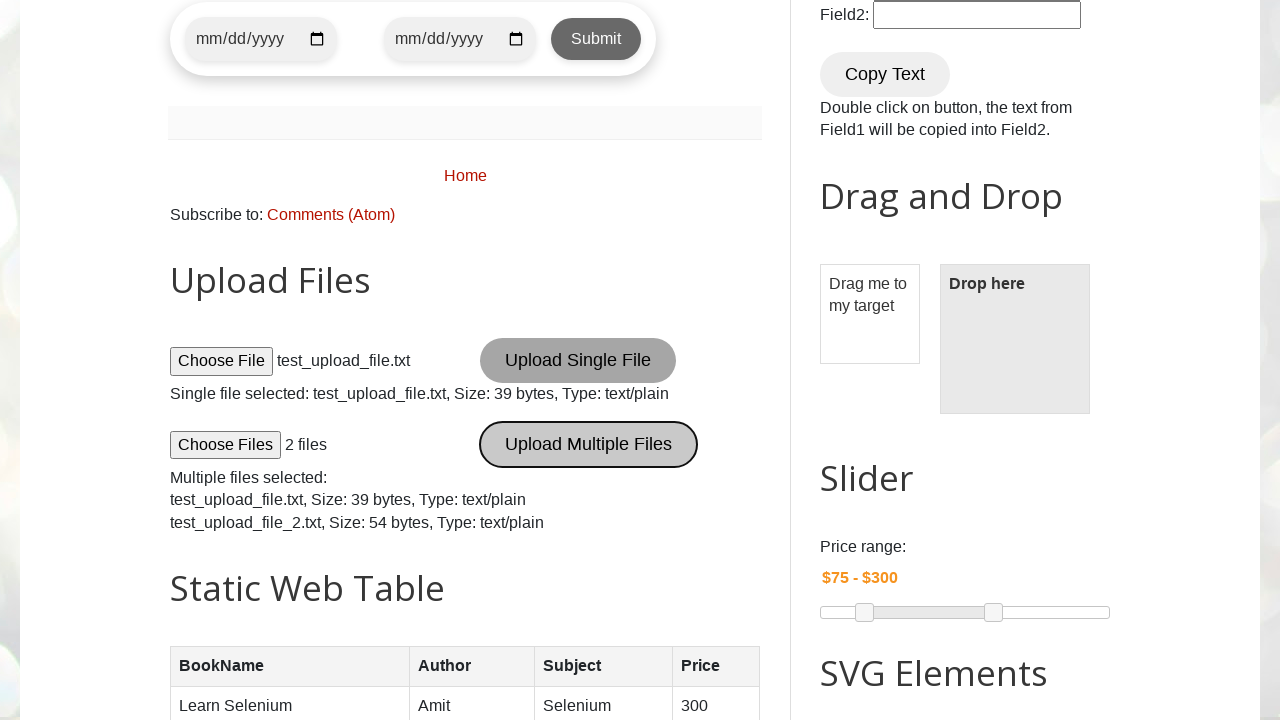

Multiple files upload status message displayed
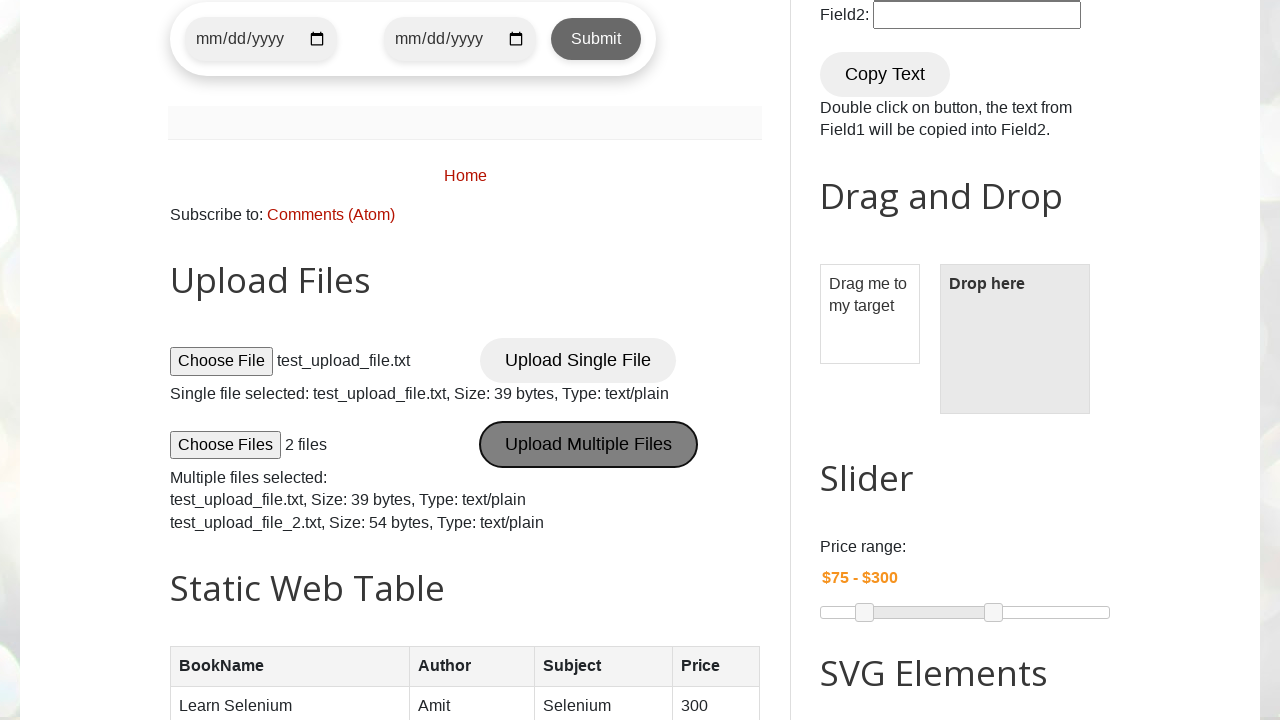

Removed first temporary test file
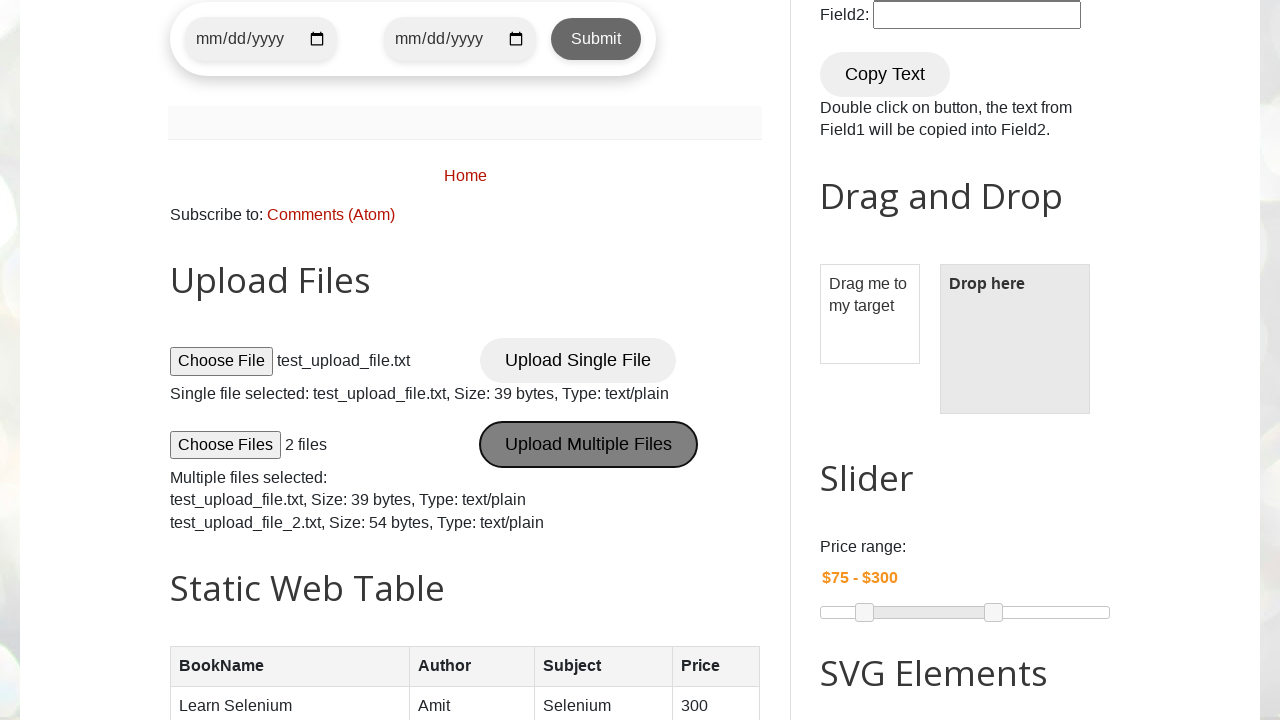

Removed second temporary test file
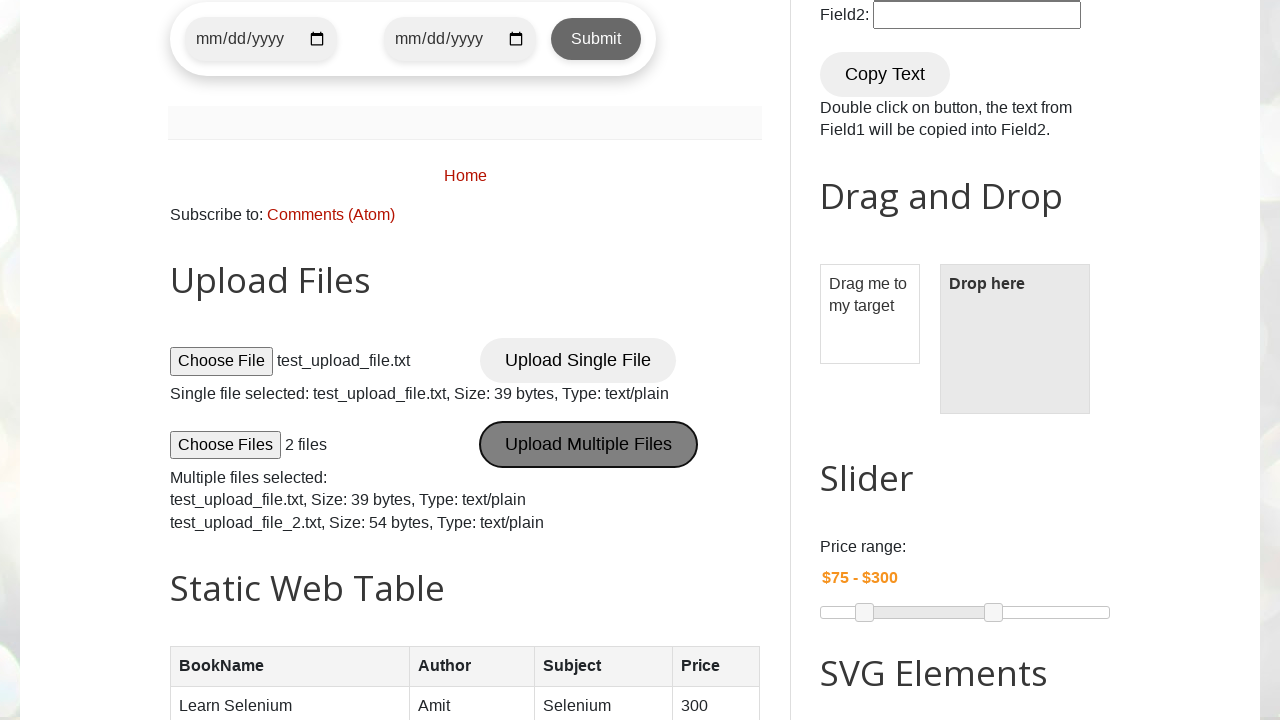

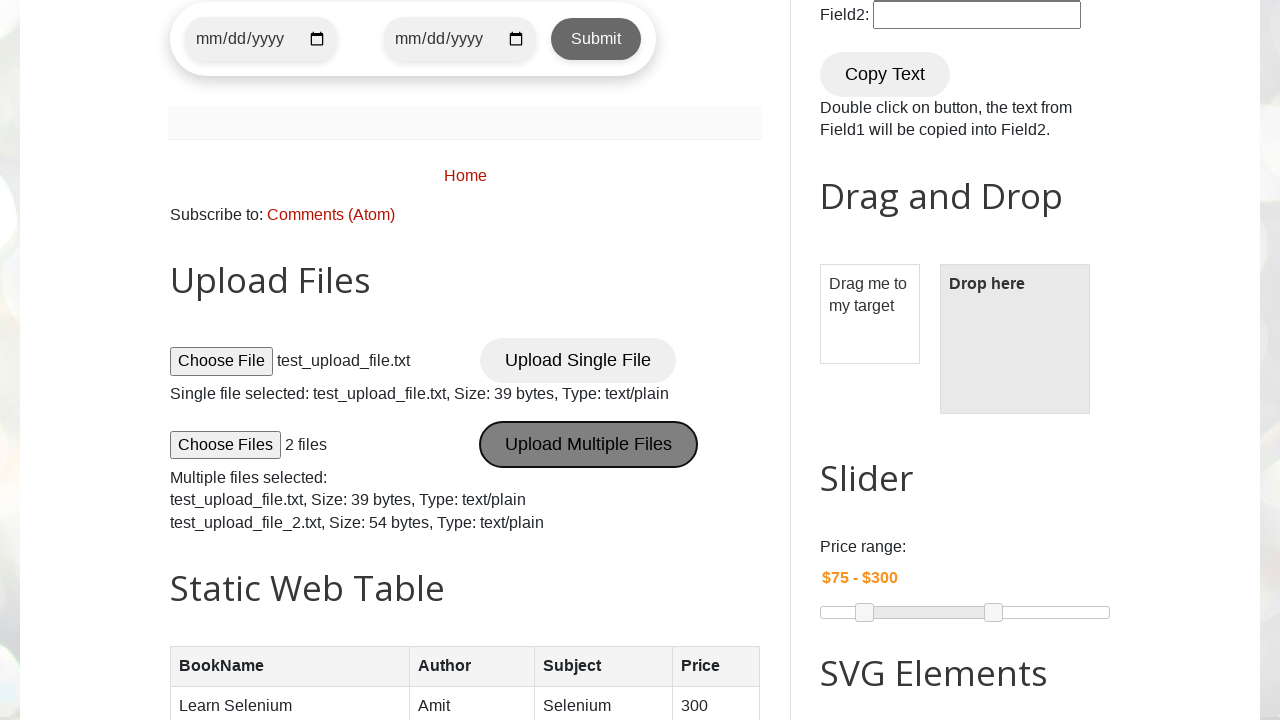